Navigates to the dropdown practice page on Rahul Shetty Academy and verifies the page loads successfully

Starting URL: https://rahulshettyacademy.com/dropdownsPractise/

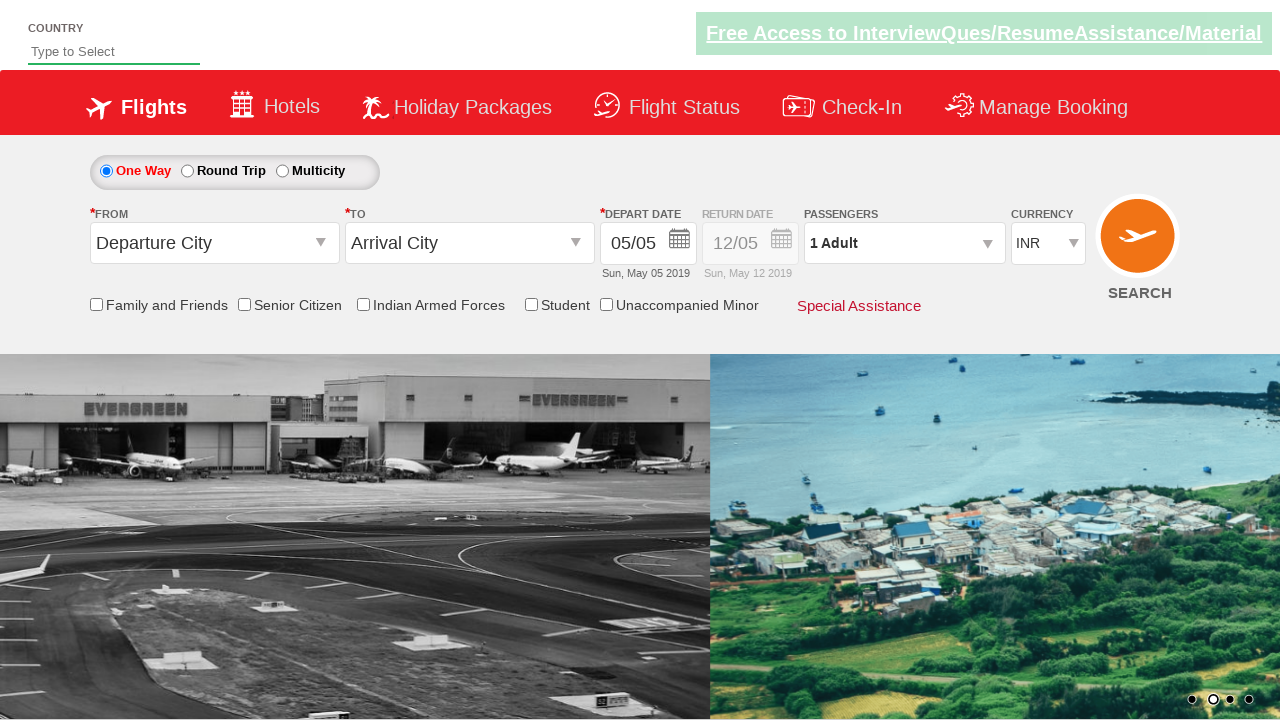

Waited for page to reach domcontentloaded state
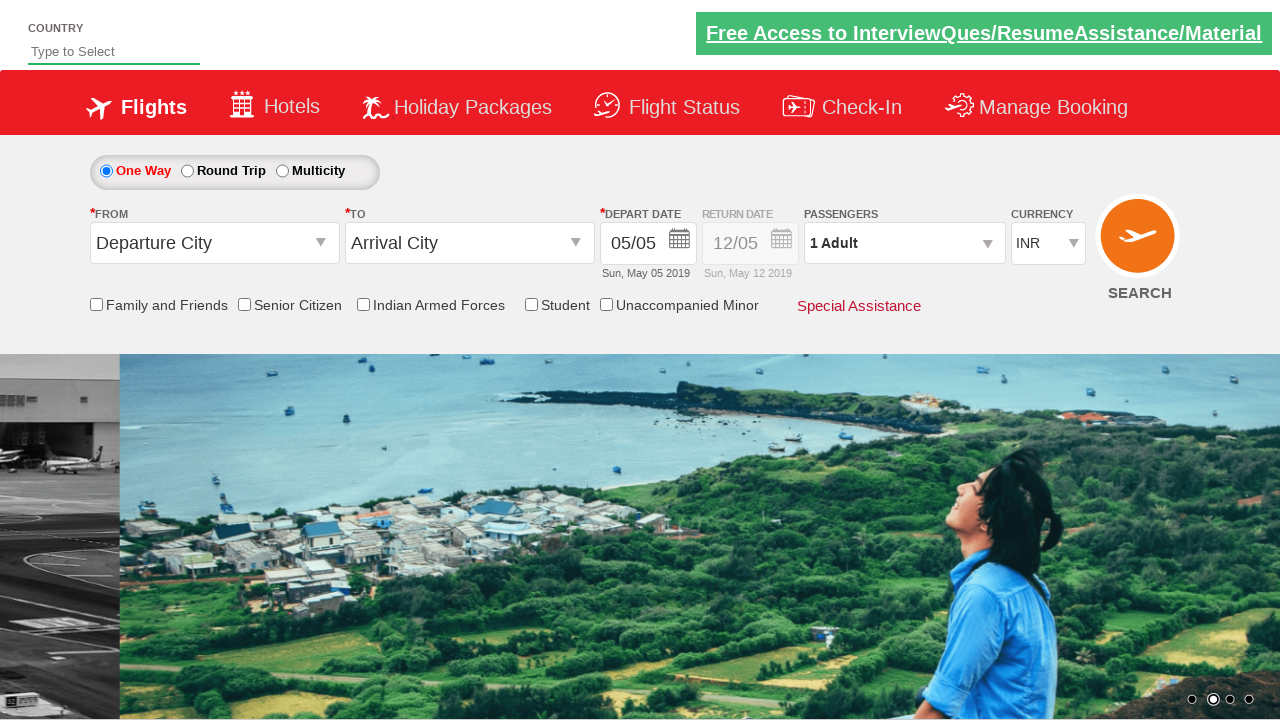

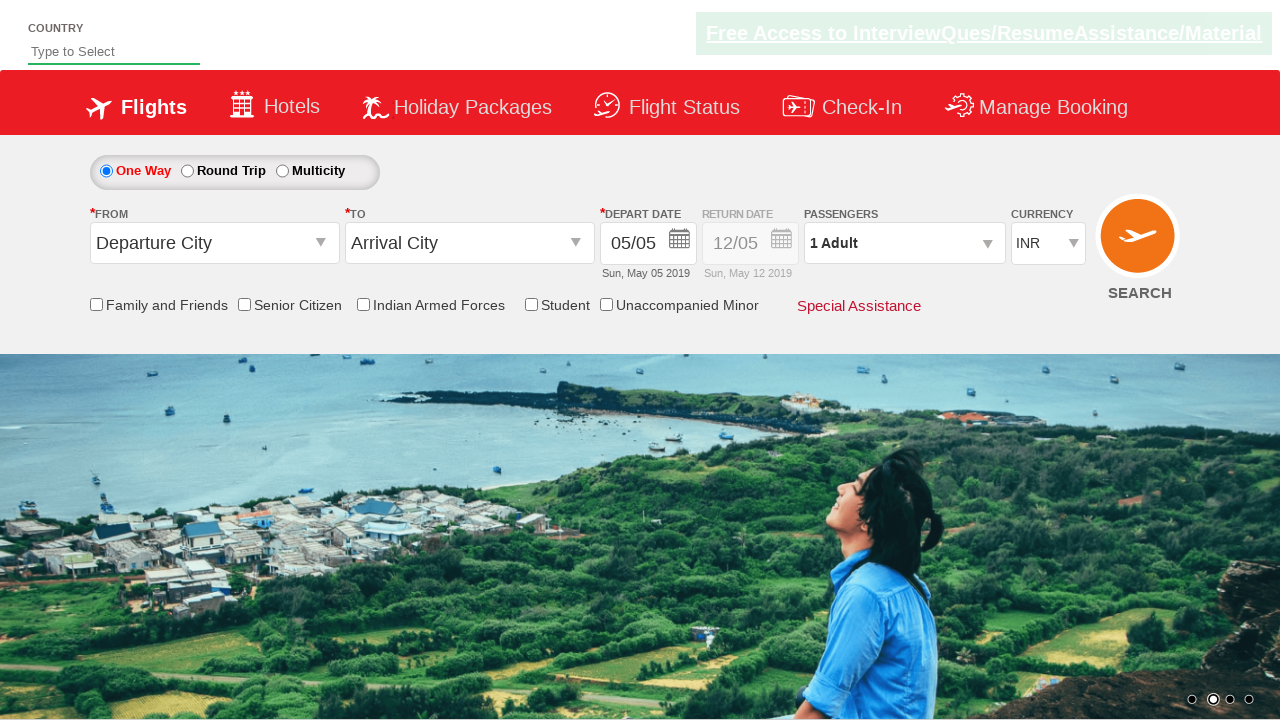